Tests pagination navigation by going to the second page of GitHub search results and then returning to the first page

Starting URL: https://github.com/search?q=selenium&type=repositories

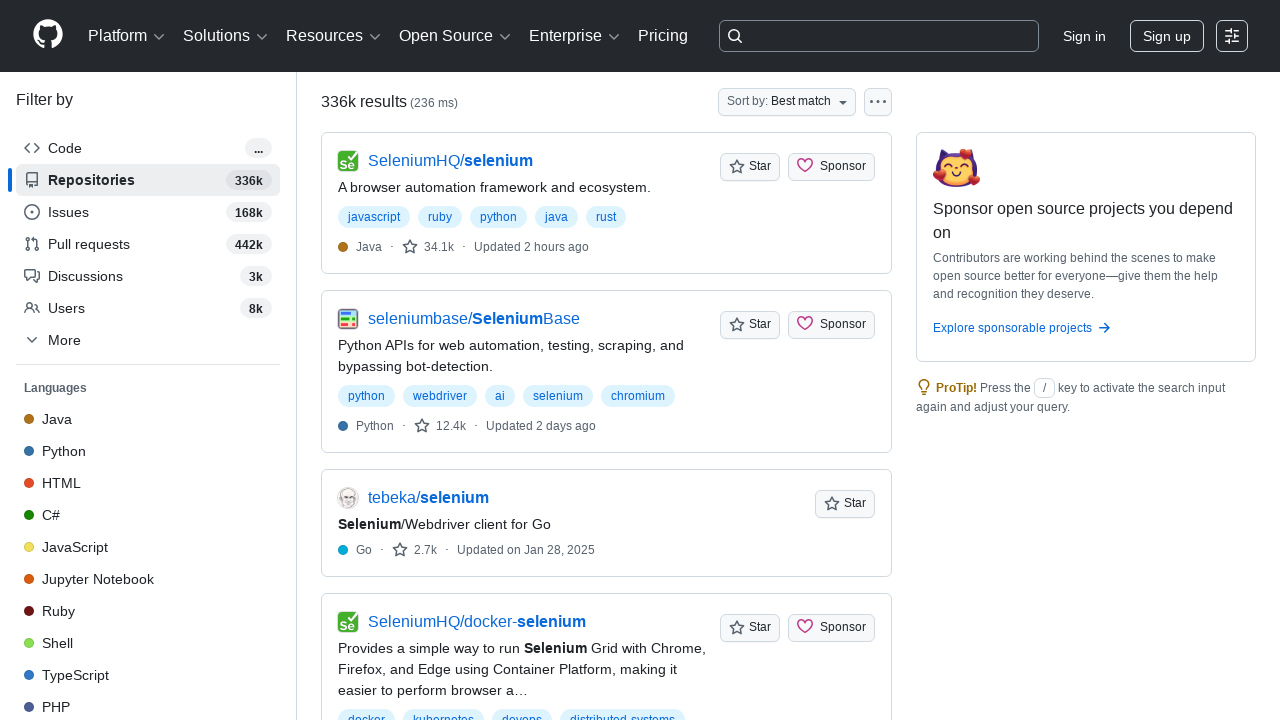

Navigated to second page of GitHub Selenium search results
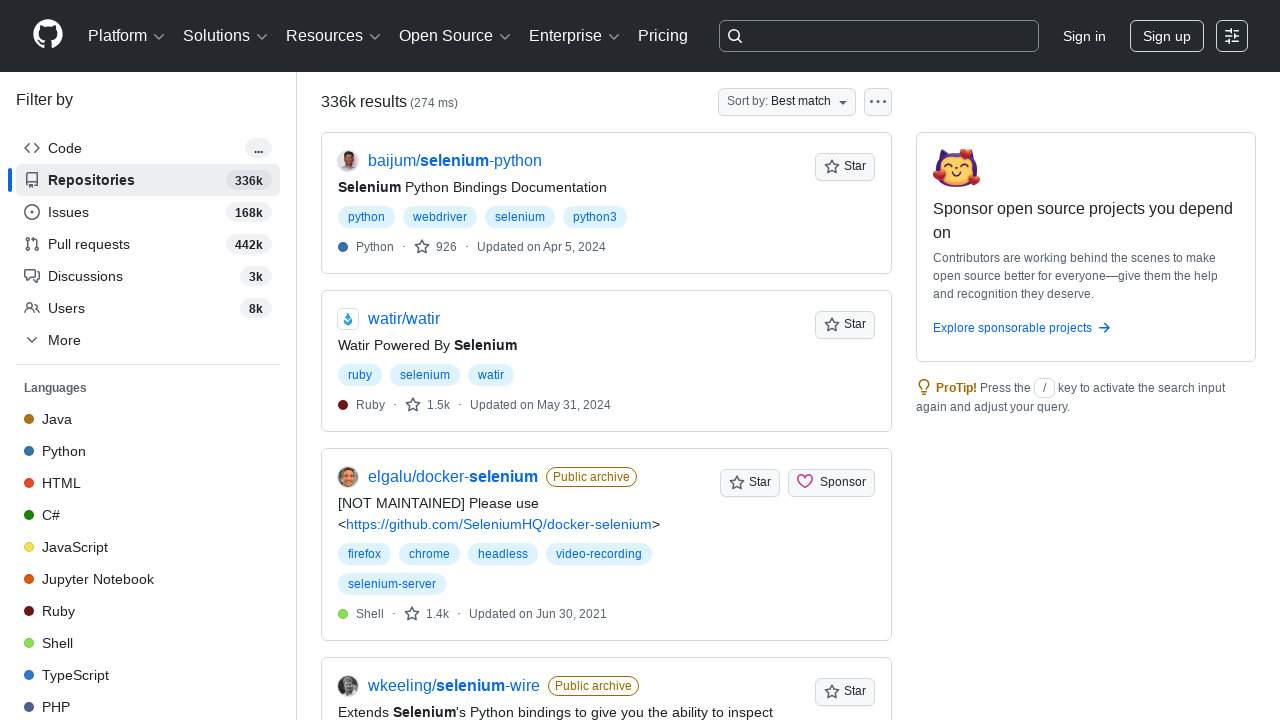

Verified second page URL loaded
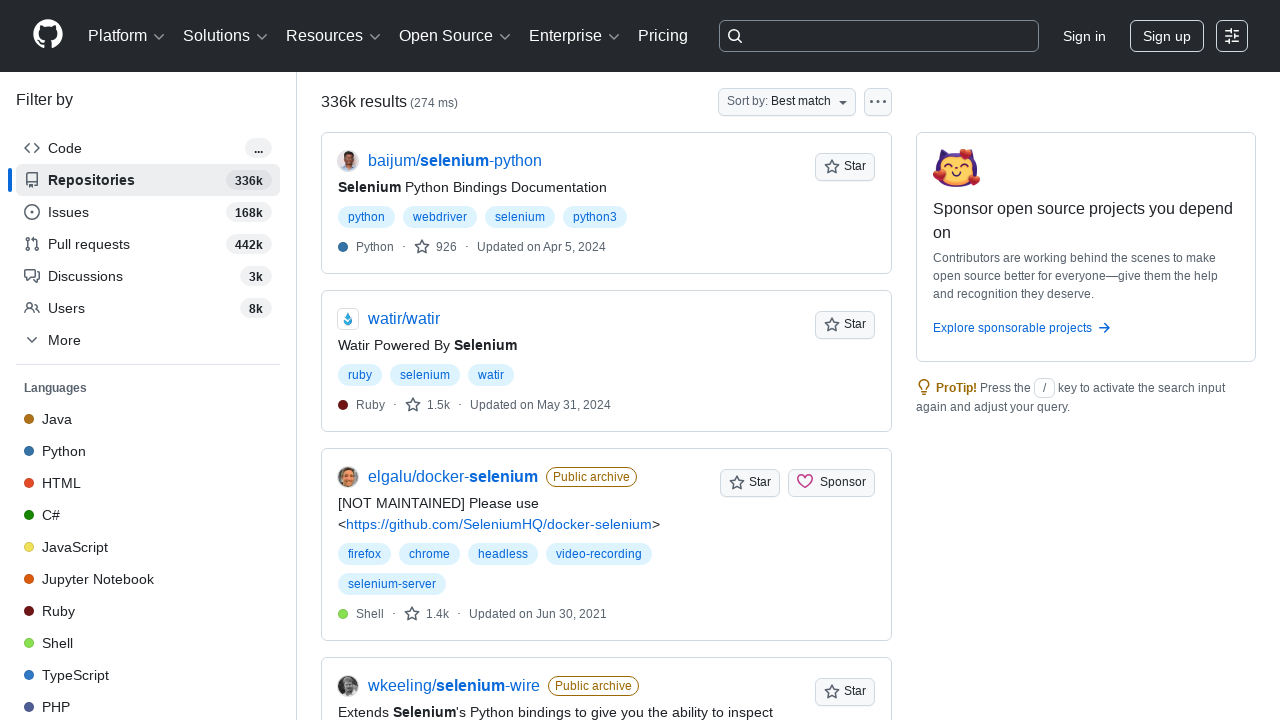

Navigated back to first page of GitHub Selenium search results
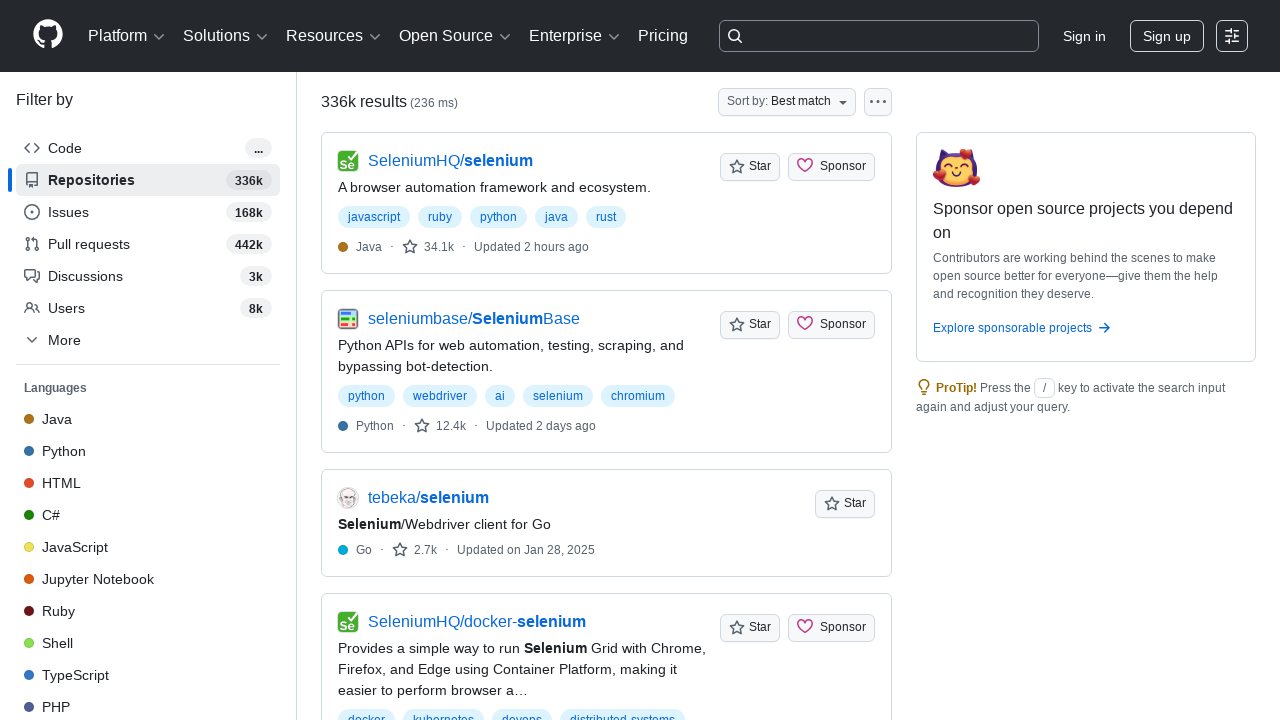

Verified first page URL loaded
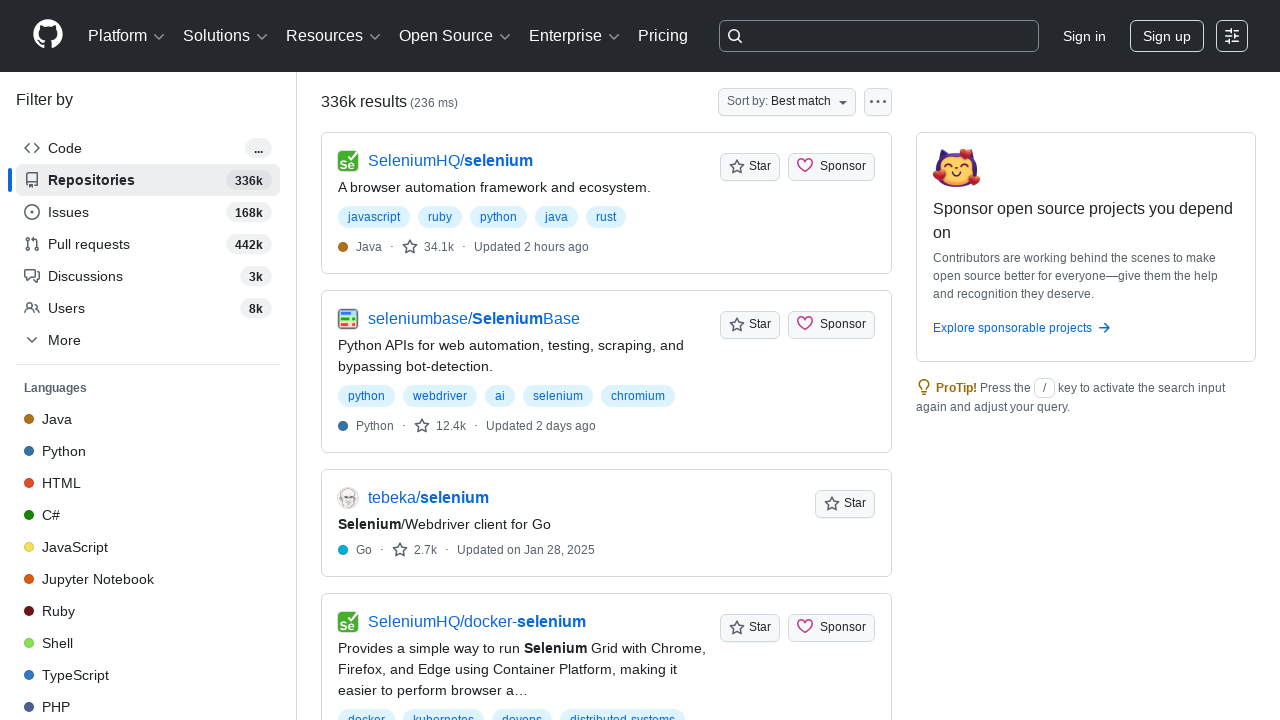

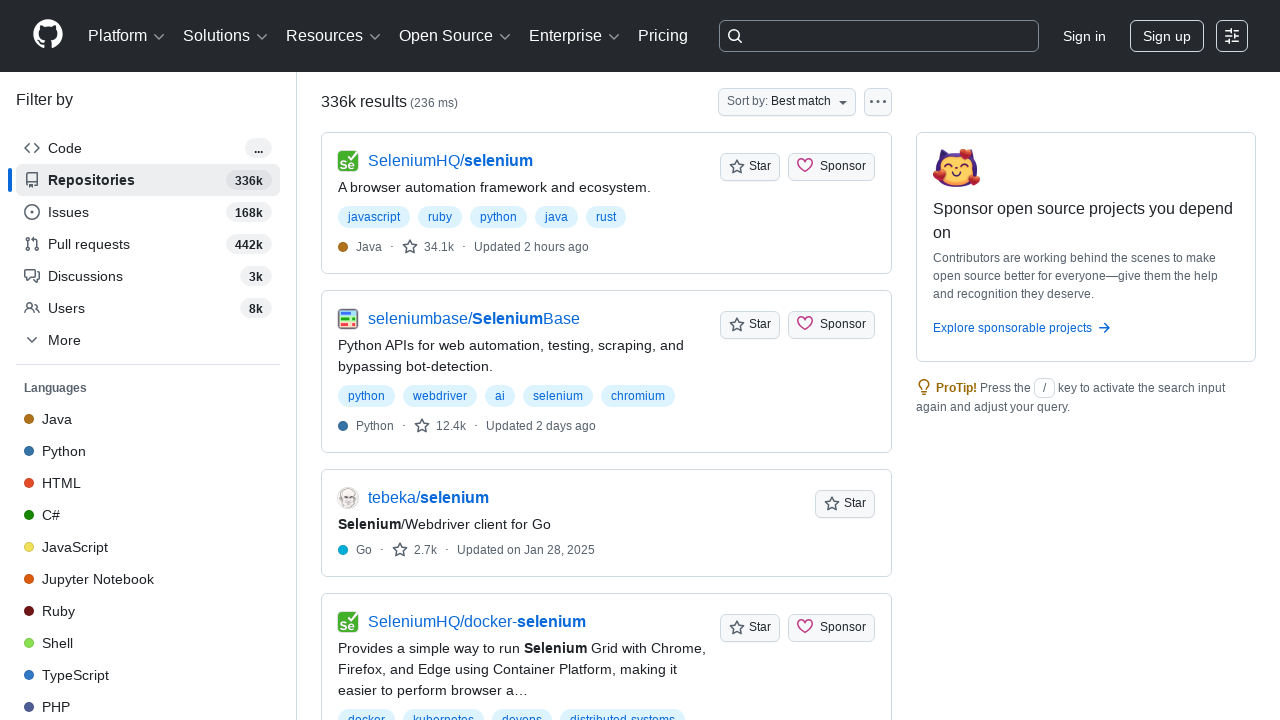